Tests a web form by filling a text input field, clicking the submit button, and verifying the confirmation message appears after submission.

Starting URL: https://www.selenium.dev/selenium/web/web-form.html

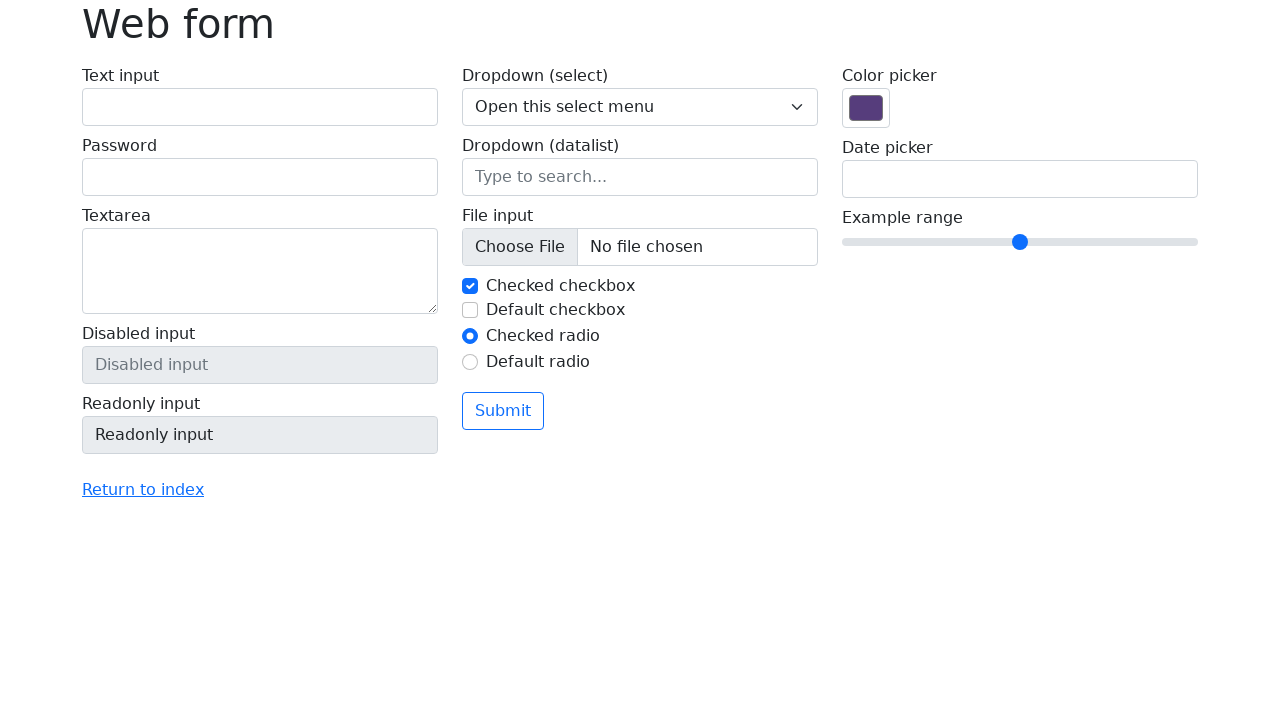

Filled text input field with 'test11-txt' on input[name='my-text']
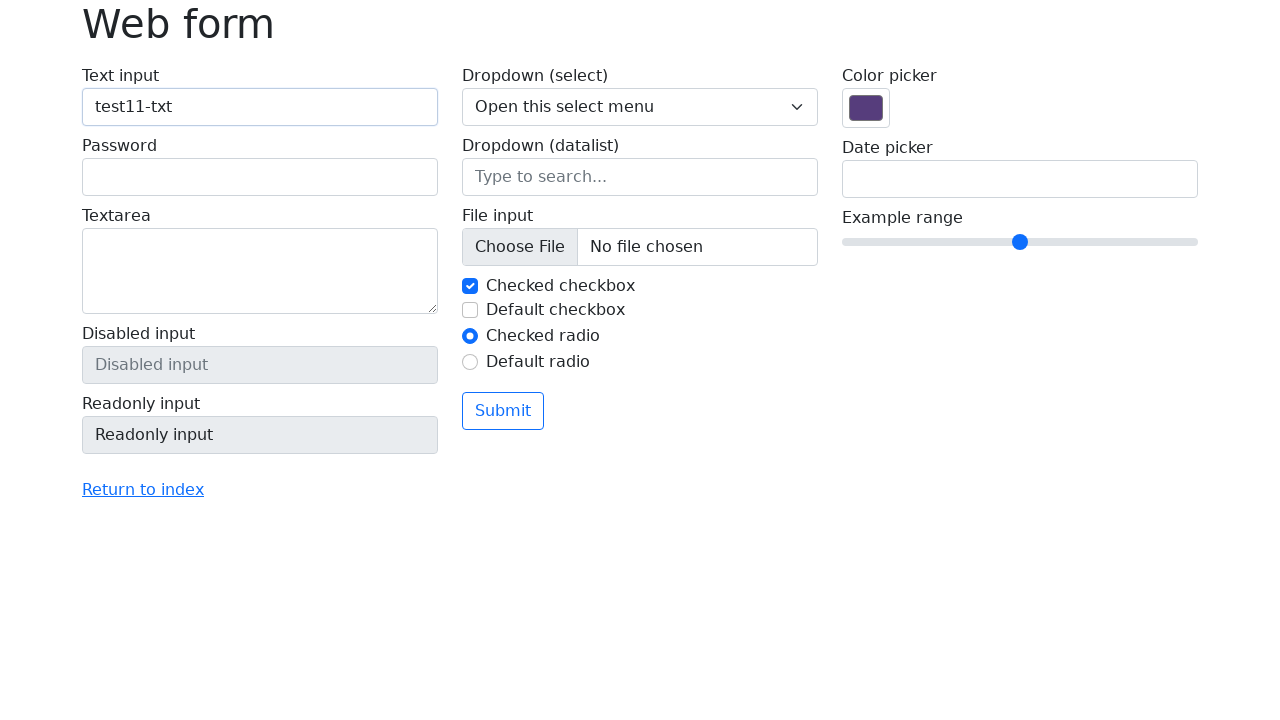

Clicked the submit button at (503, 411) on button
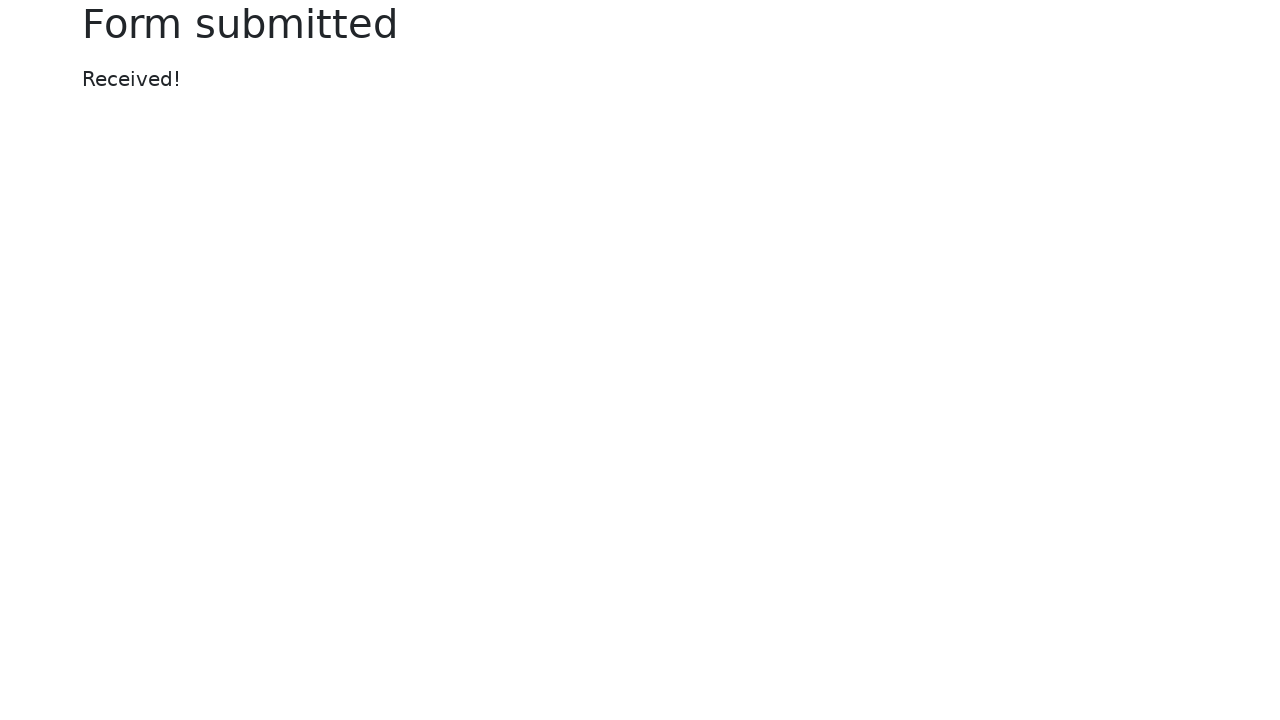

Confirmation message appeared after form submission
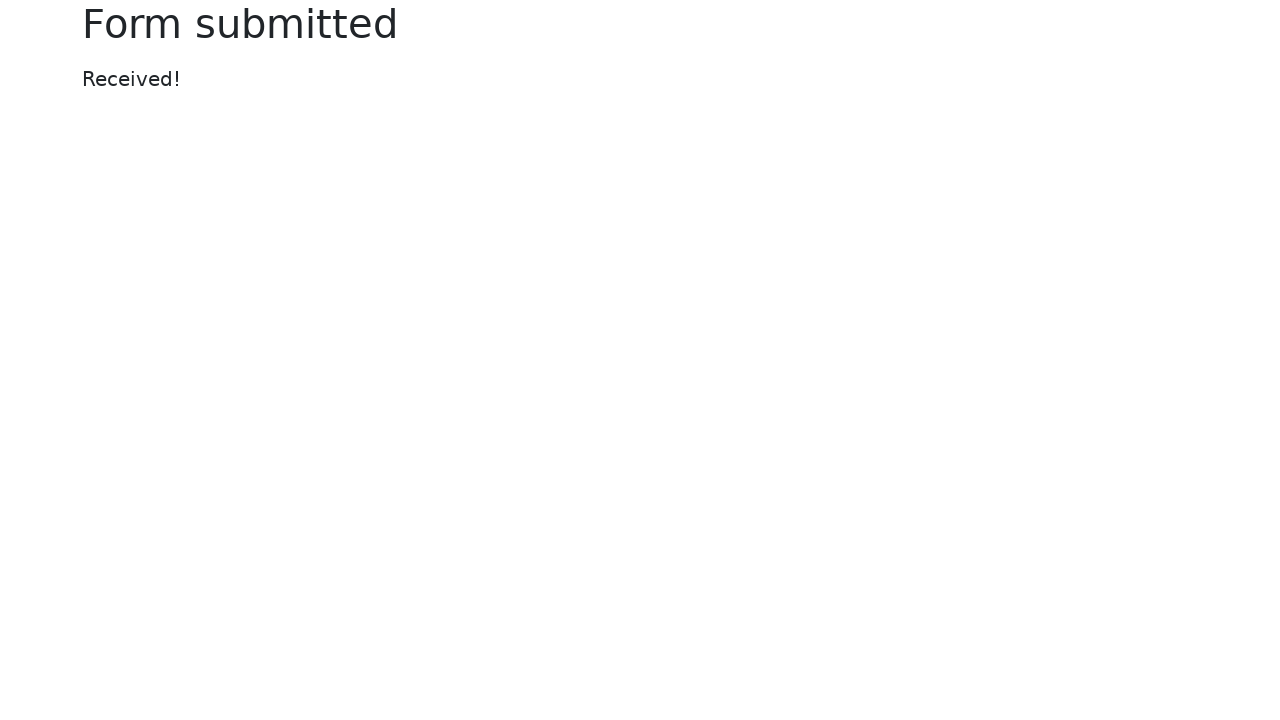

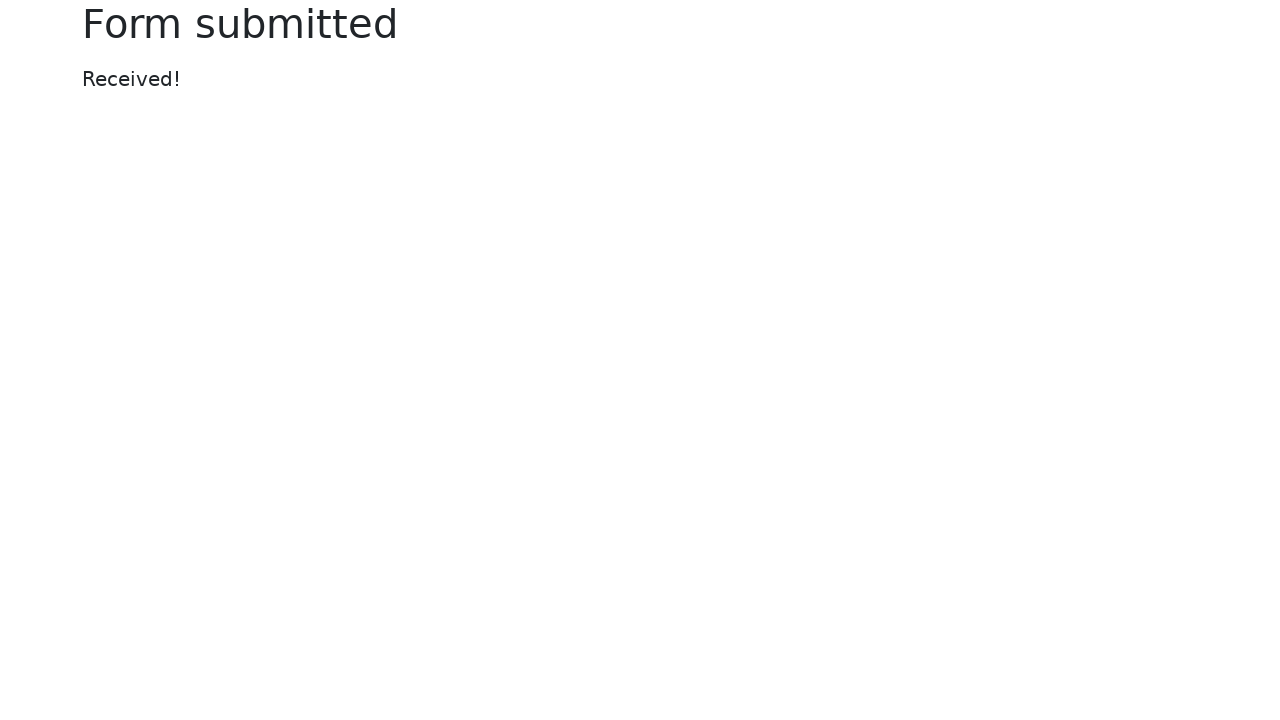